Tests window/tab handling by clicking a link and navigating back

Starting URL: https://the-internet.herokuapp.com/windows

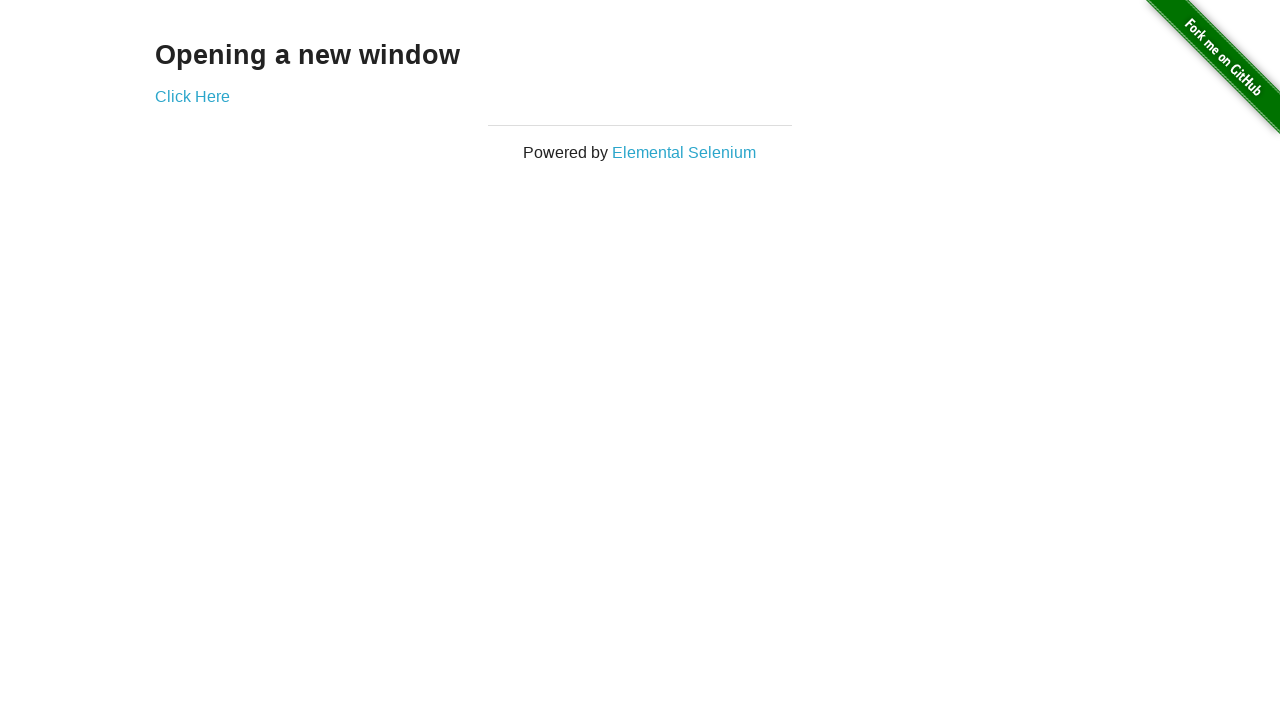

Clicked link to open new window/tab at (192, 96) on a[href="/windows/new"]
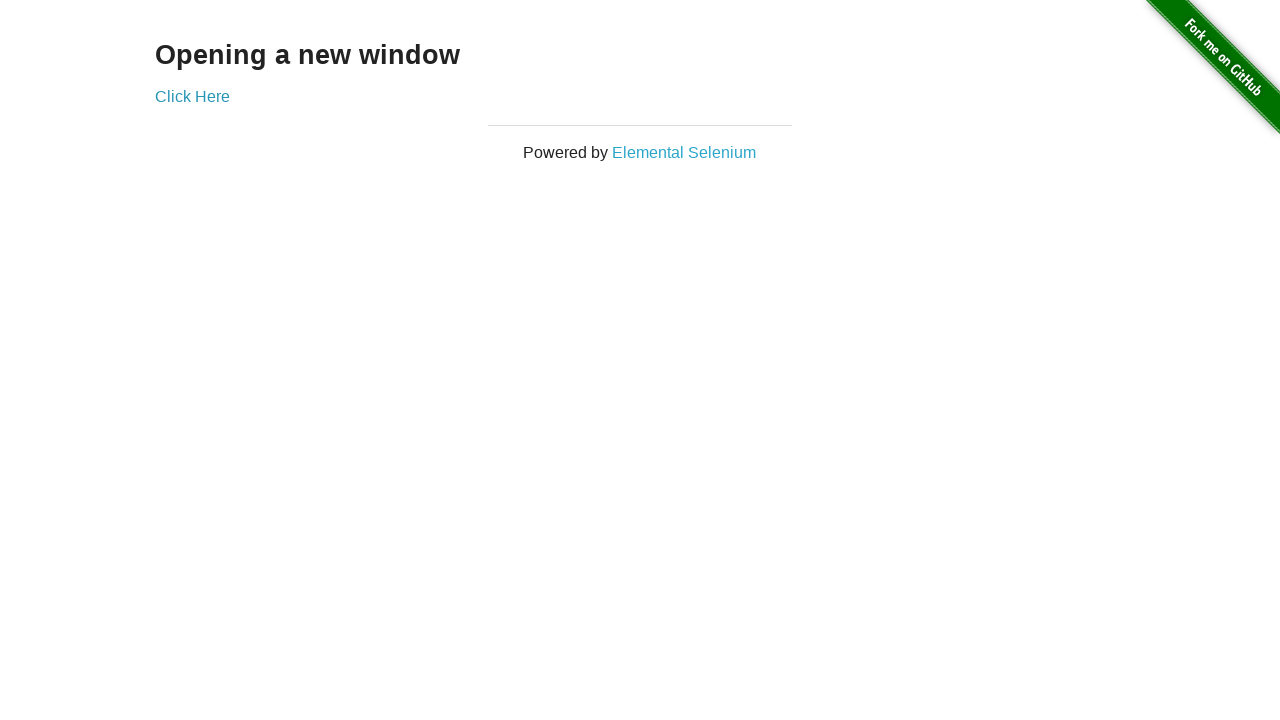

Navigated back to previous page
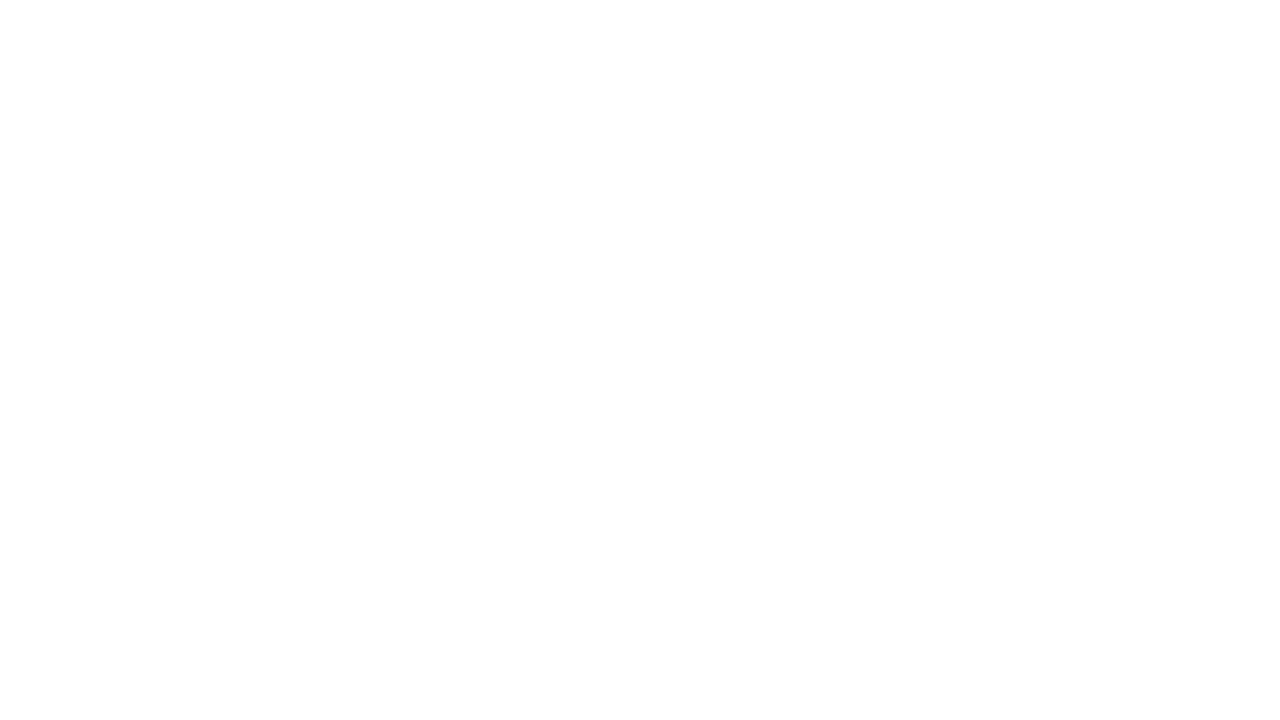

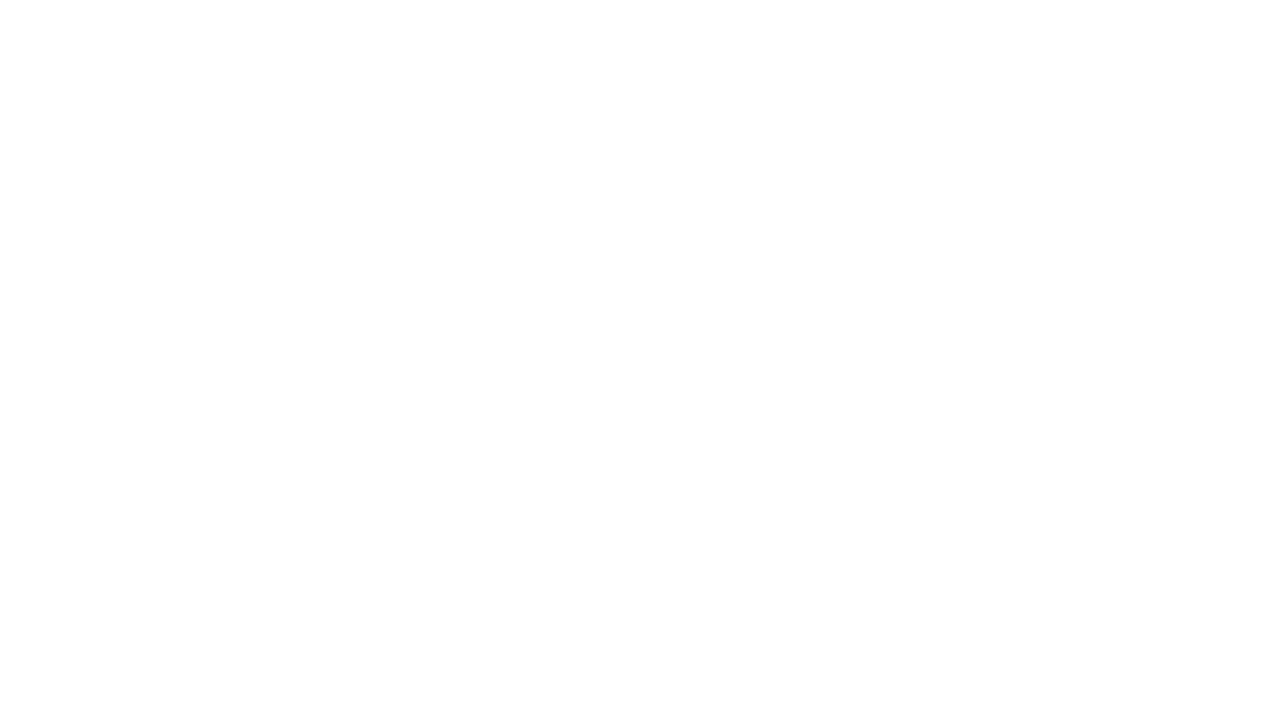